Tests the bot pattern by typing "Selenium" into a text input field on the Selenium web form demo page and verifying the value was entered correctly.

Starting URL: https://www.selenium.dev/selenium/web/web-form.html

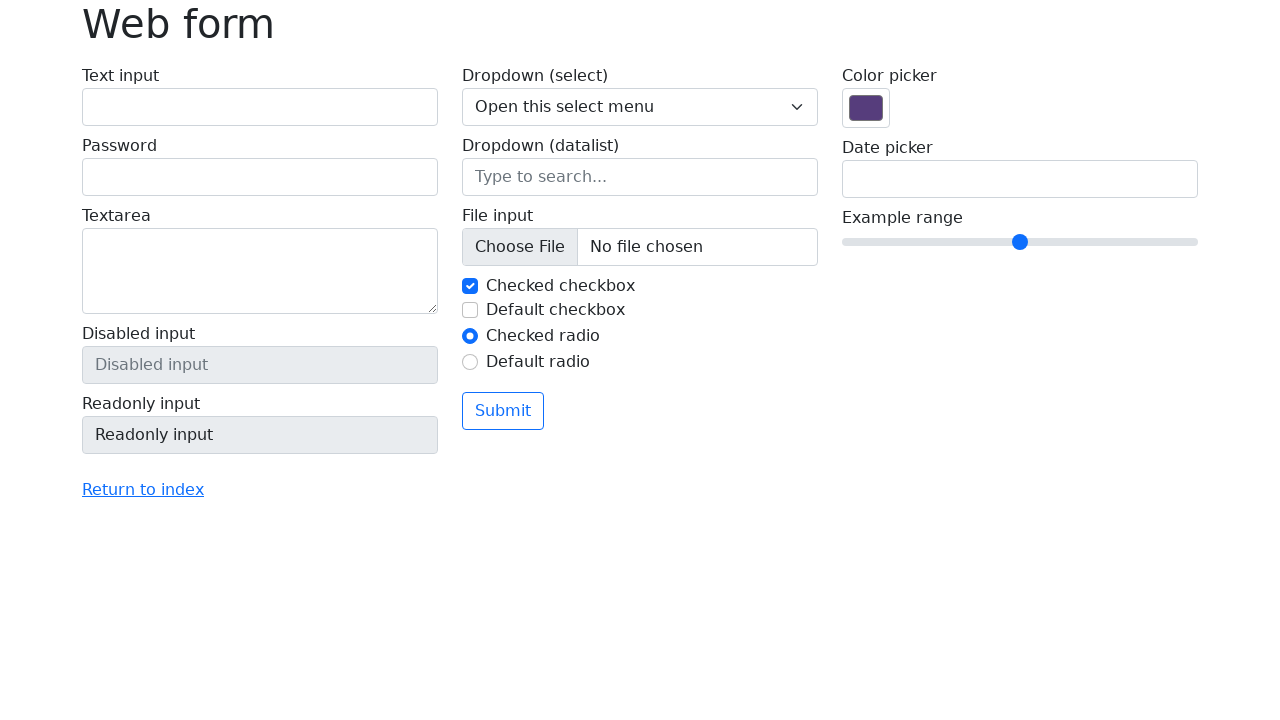

Filled text input field with 'Selenium' on #my-text-id
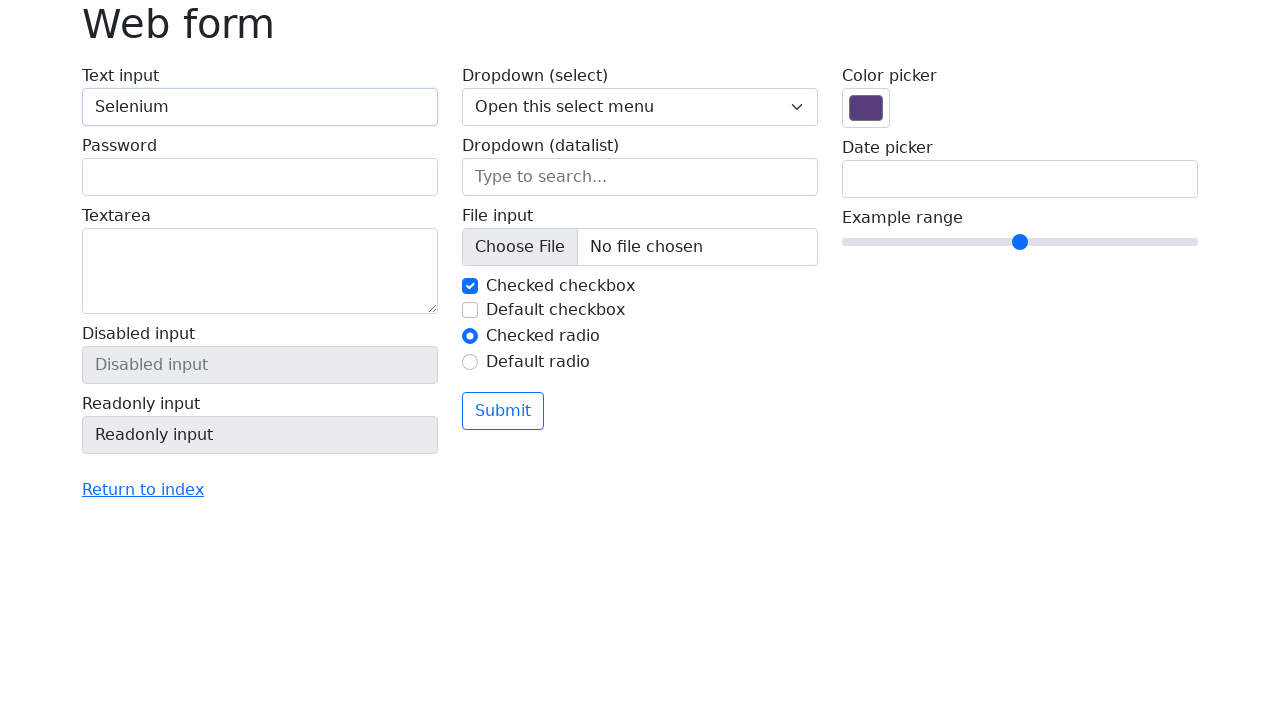

Retrieved text input value
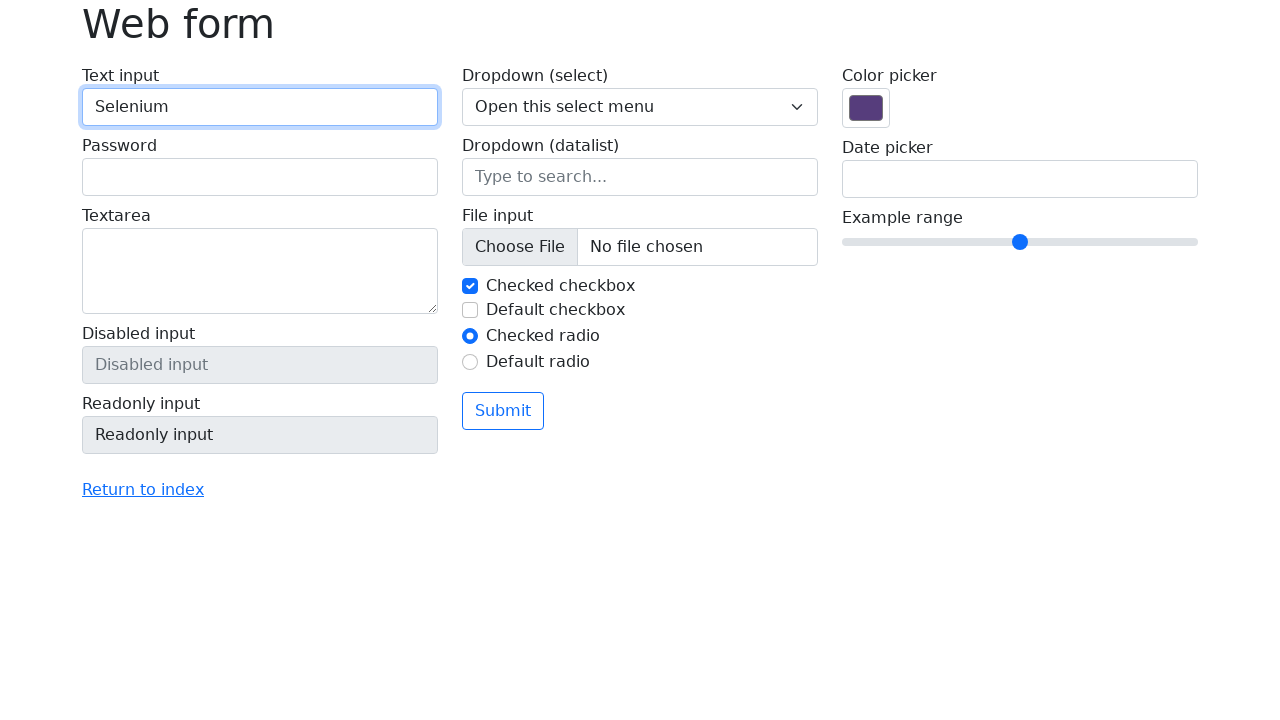

Verified text input value is 'Selenium'
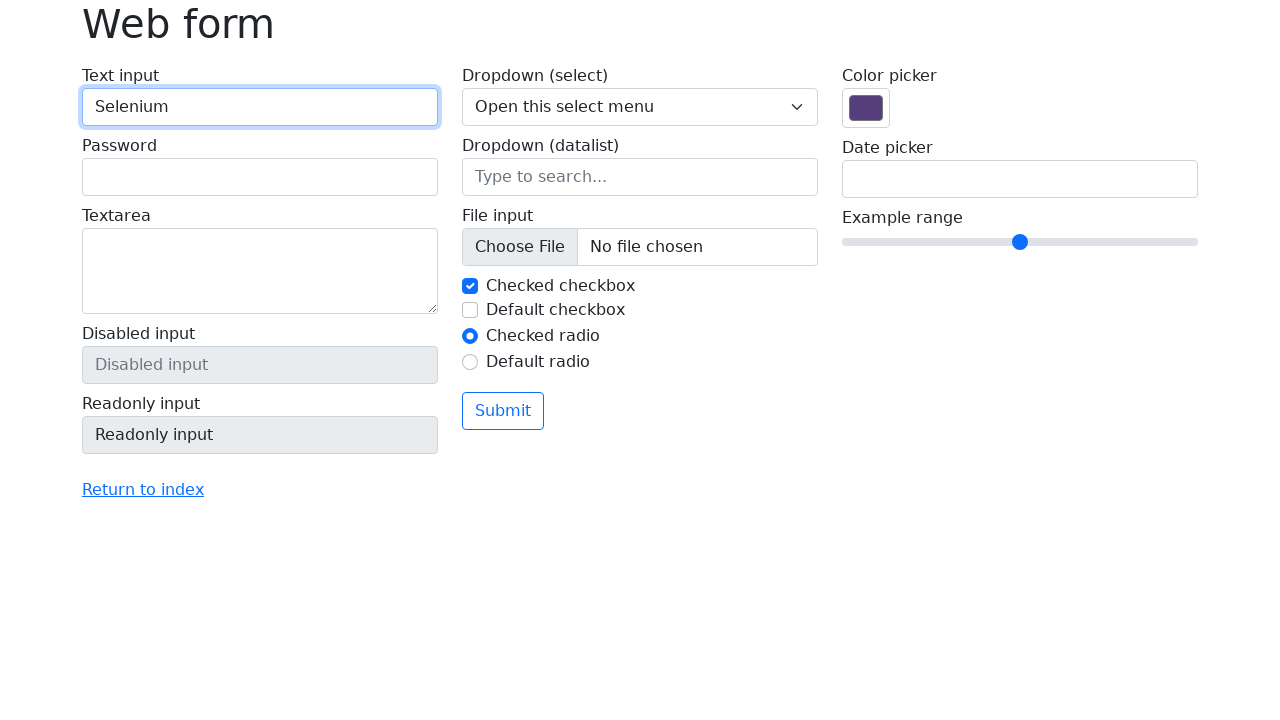

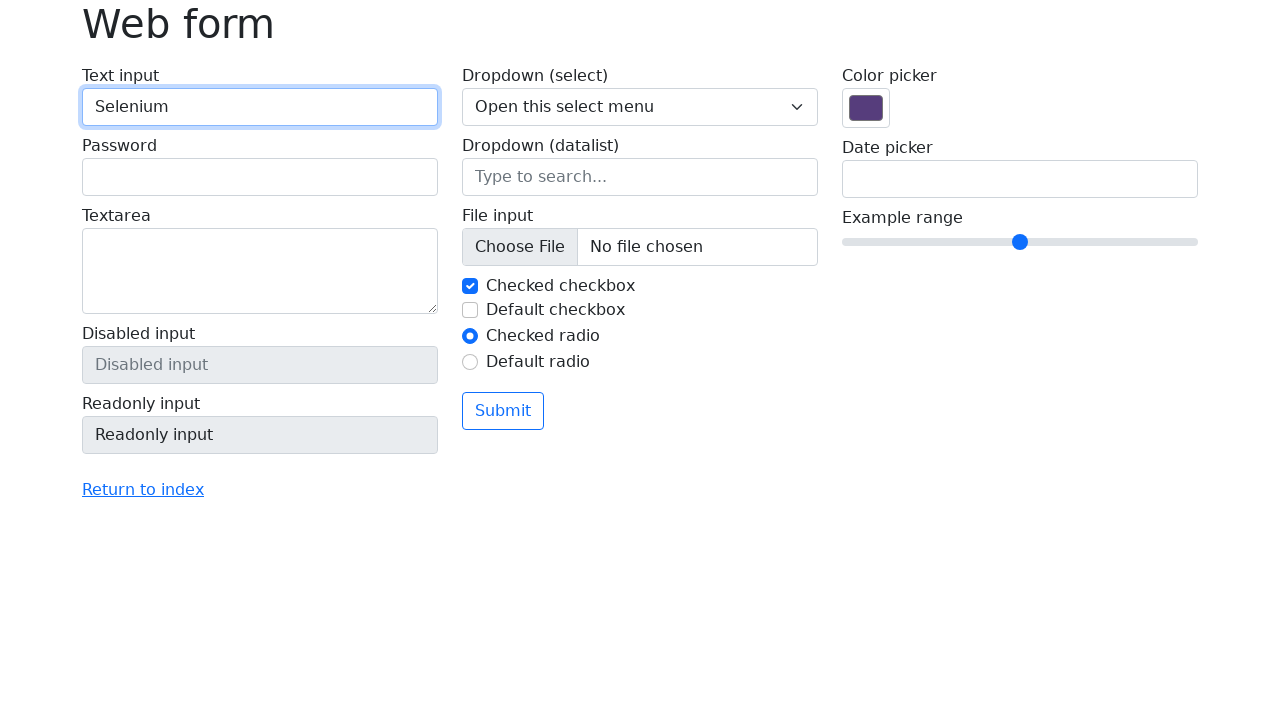